Tests navigation by clicking the "A/B Testing" link, verifying the page title changes to "No A/B Test", then navigating back and verifying the title returns to "Practice".

Starting URL: https://practice.cydeo.com

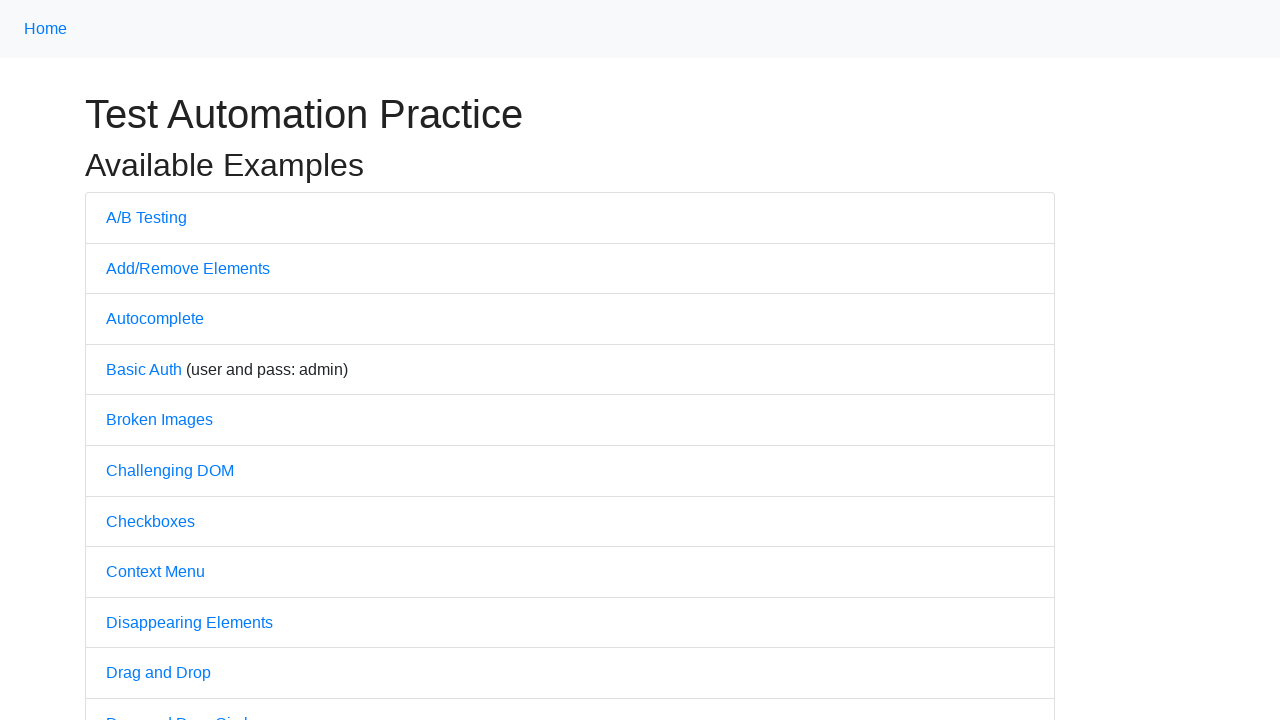

Clicked on the 'A/B Testing' link at (146, 217) on text=A/B Testing
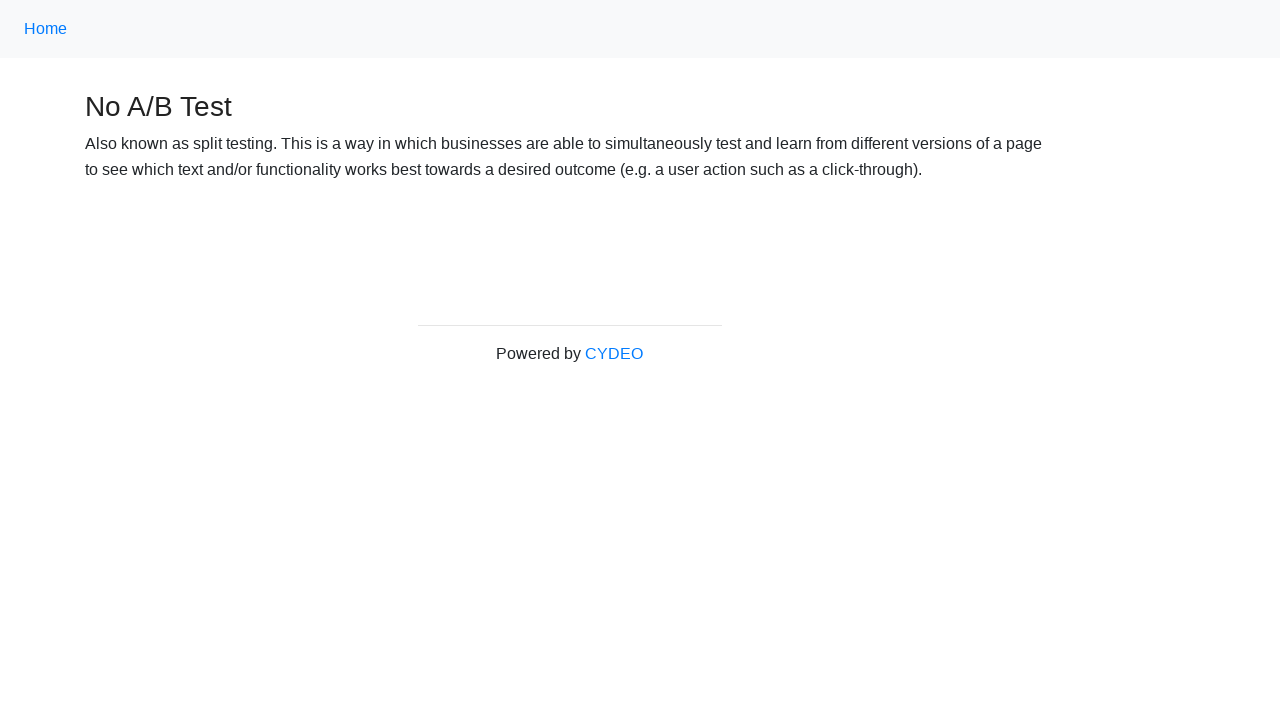

Page loaded after clicking A/B Testing link
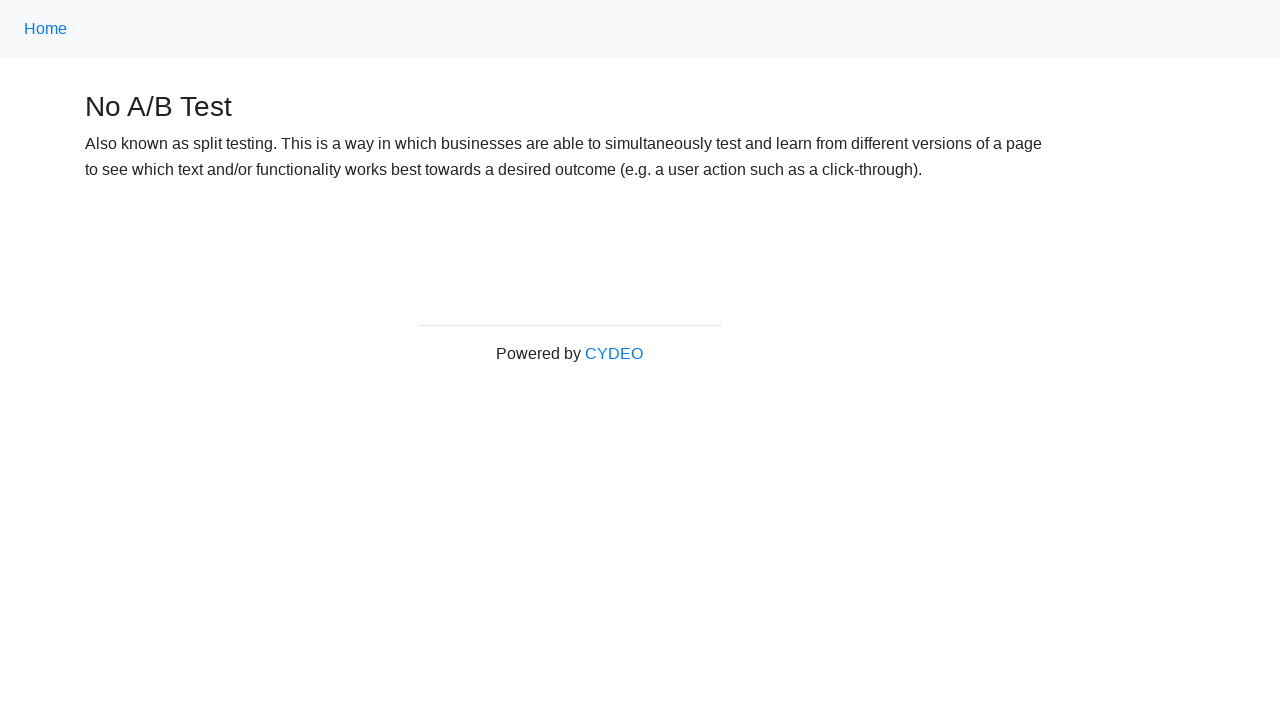

Verified page title is 'No A/B Test' (expected: 'No A/B Test')
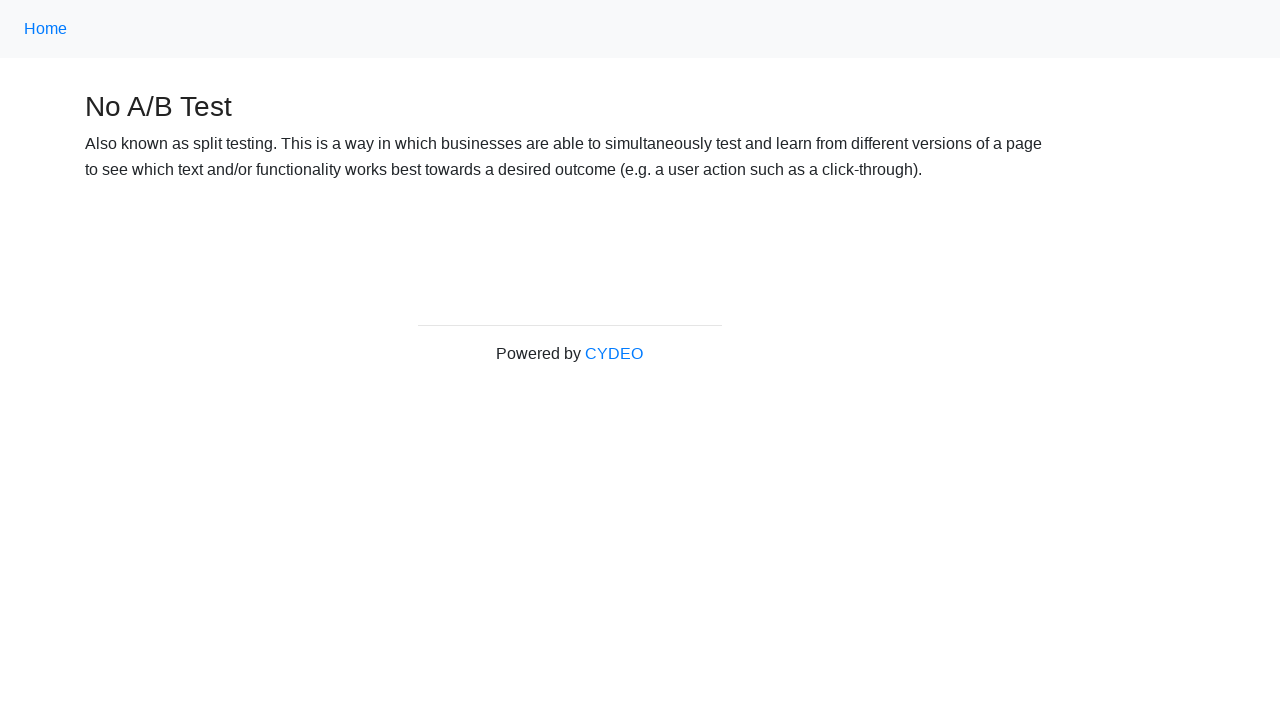

Navigated back to previous page
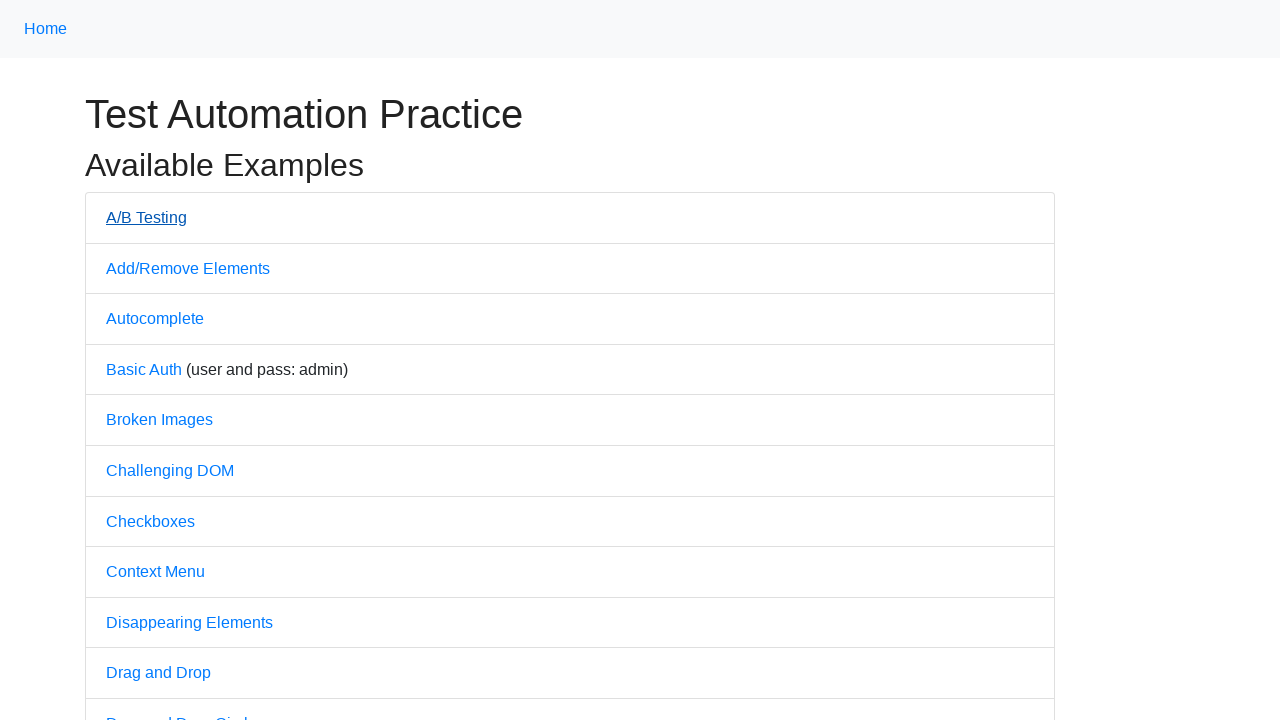

Page loaded after navigating back
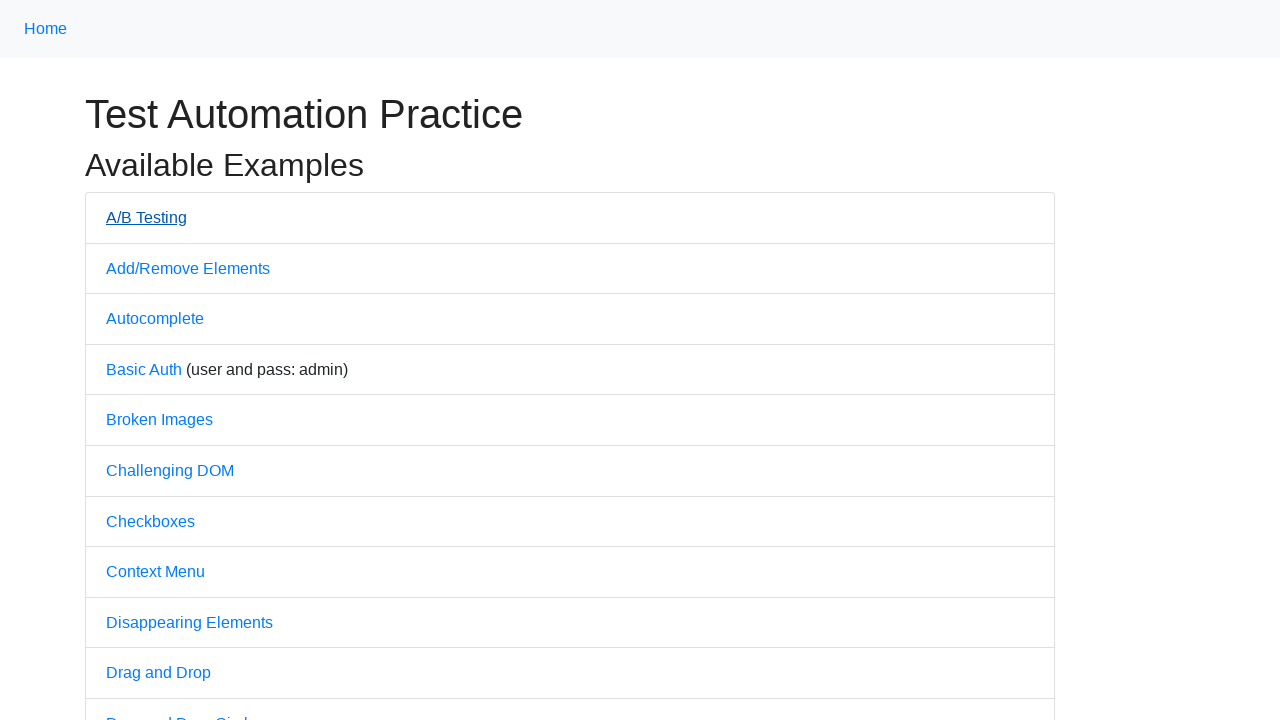

Verified page title is 'Practice' (expected: 'Practice')
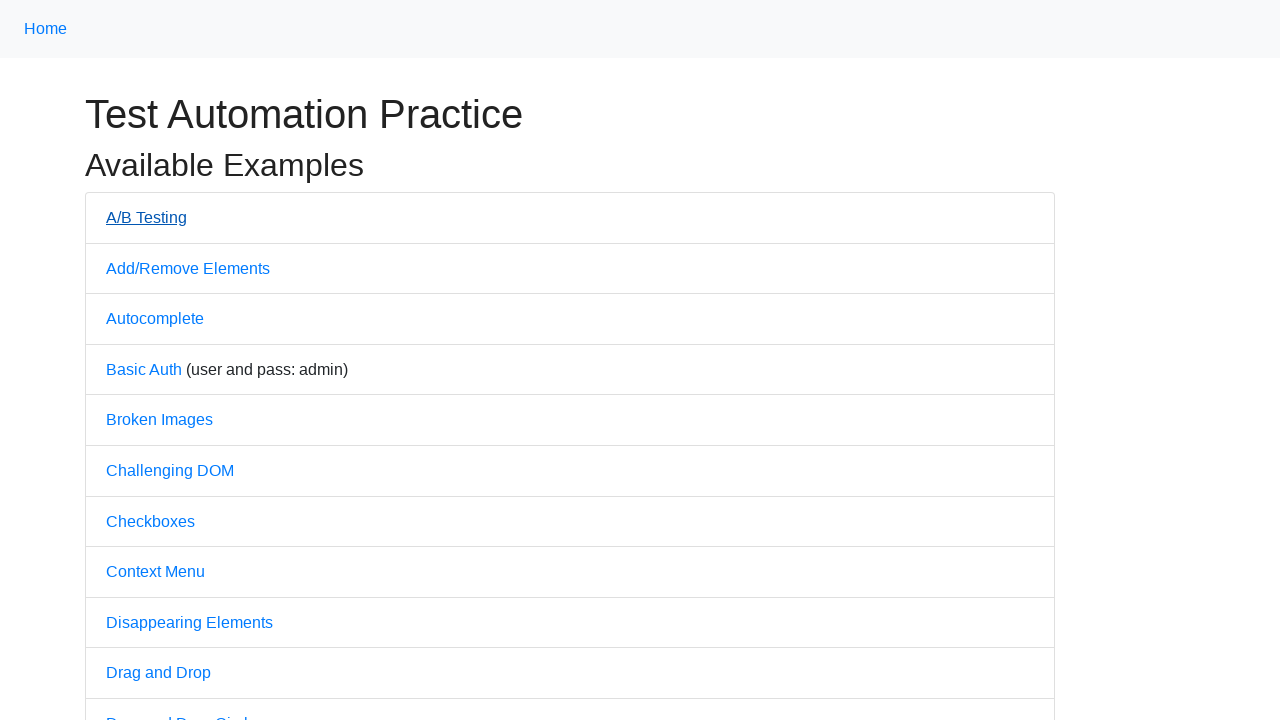

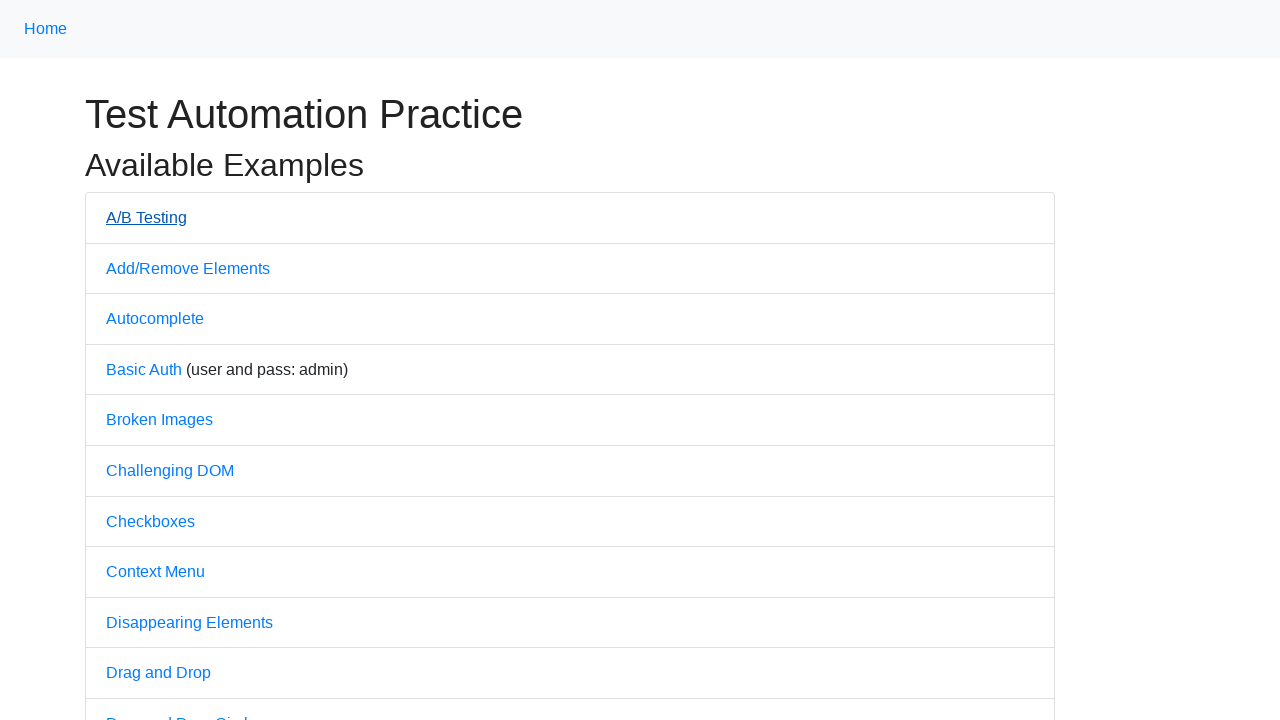